Tests finding a link by partial text containing a mathematical calculation, clicking it, then filling out a form with name, city, and country information before submitting.

Starting URL: http://suninjuly.github.io/find_link_text.html

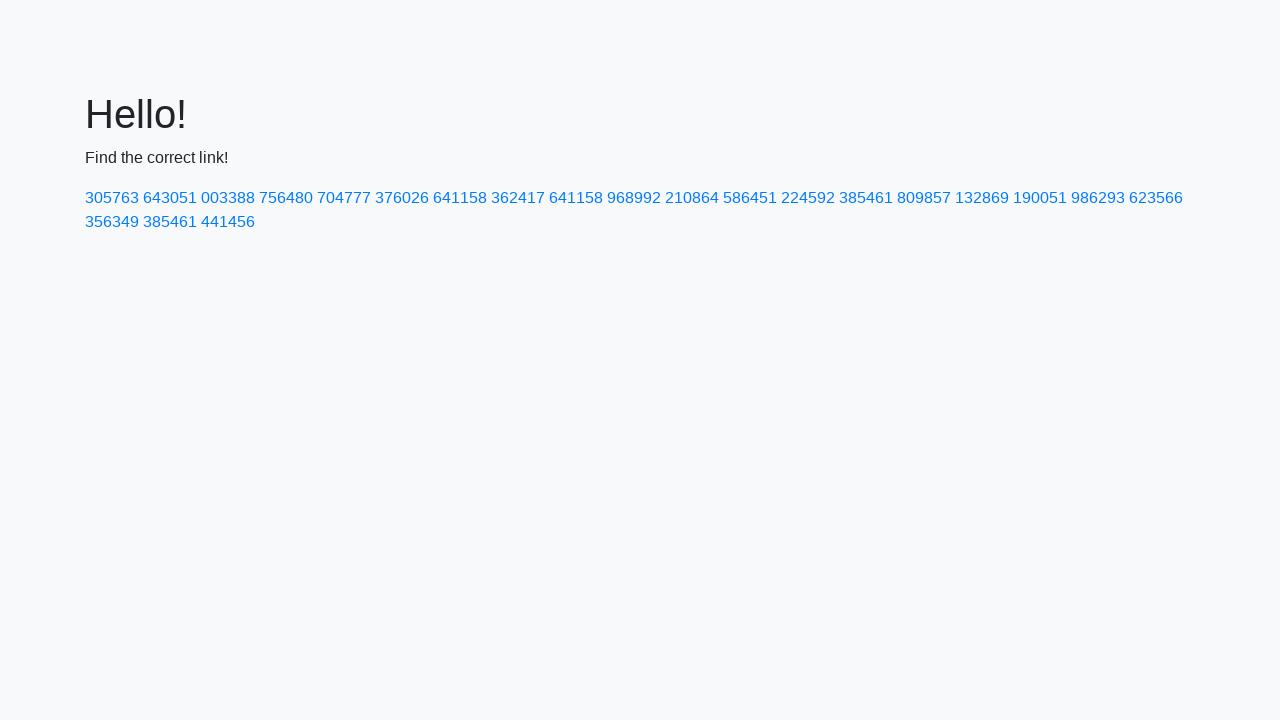

Clicked link containing calculated text '224592' at (808, 198) on a:has-text('224592')
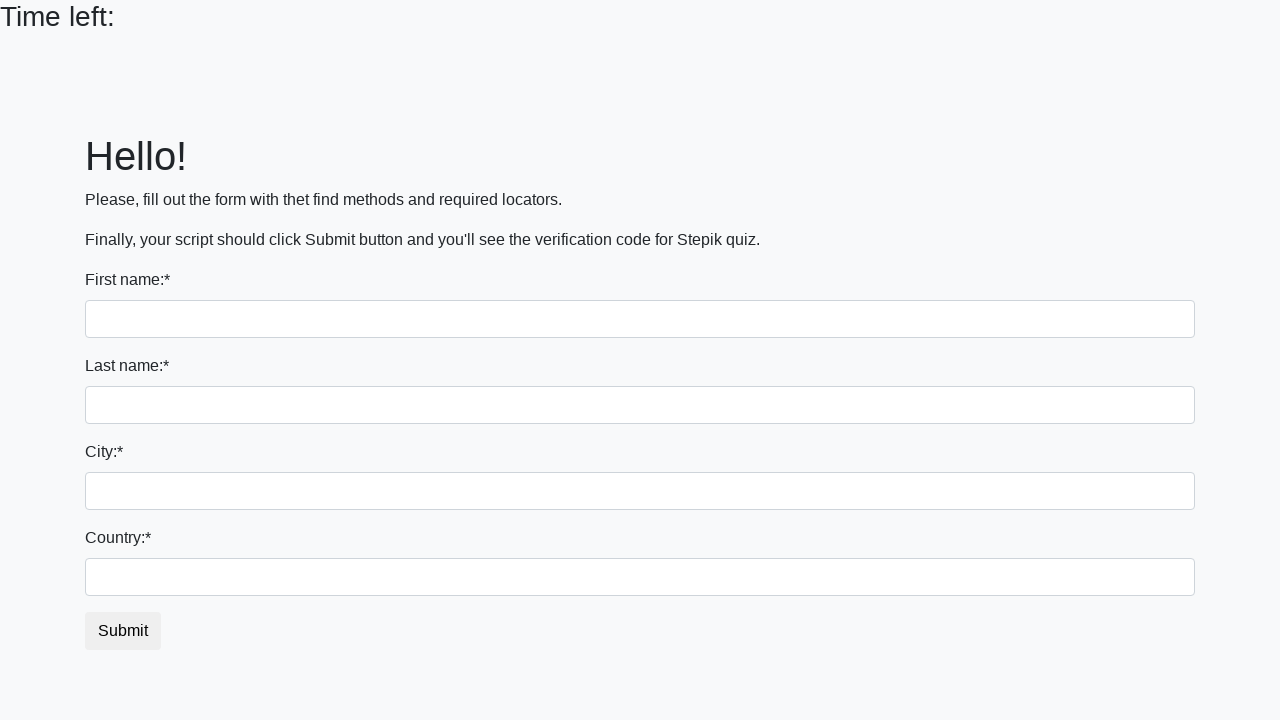

Filled first name field with 'Ivan' on input:first-of-type
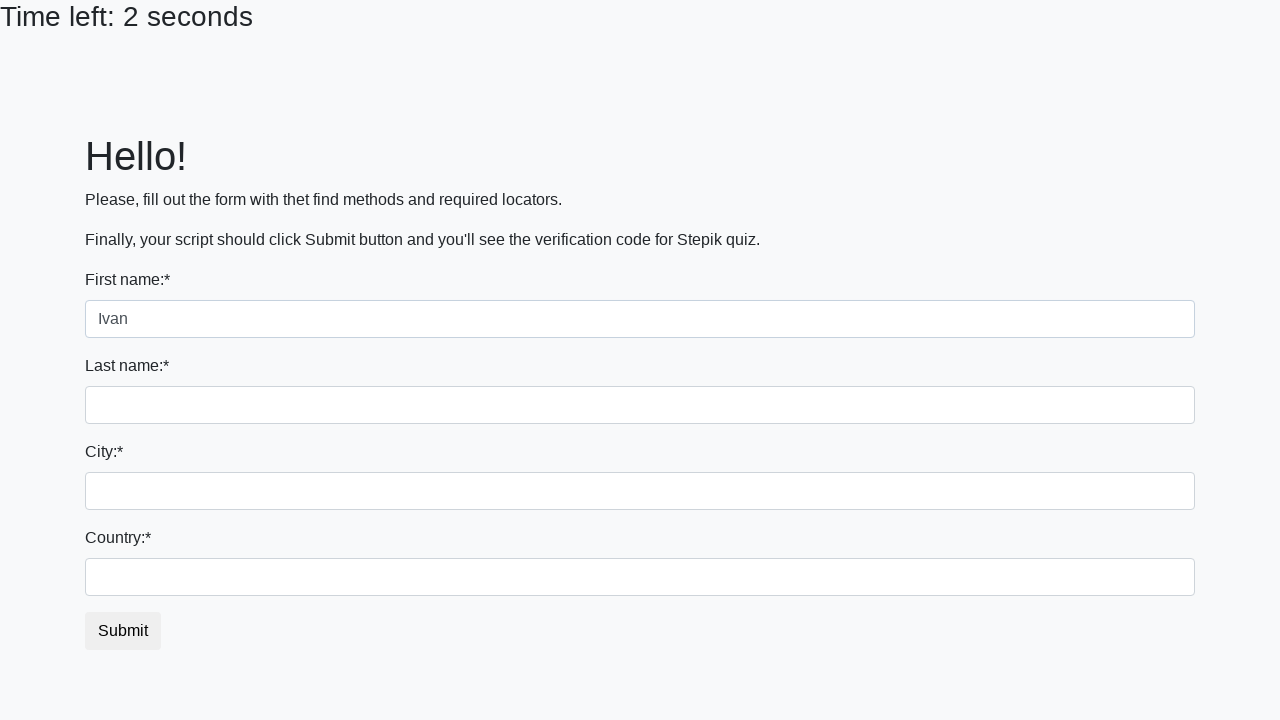

Filled last name field with 'Petrov' on input[name='last_name']
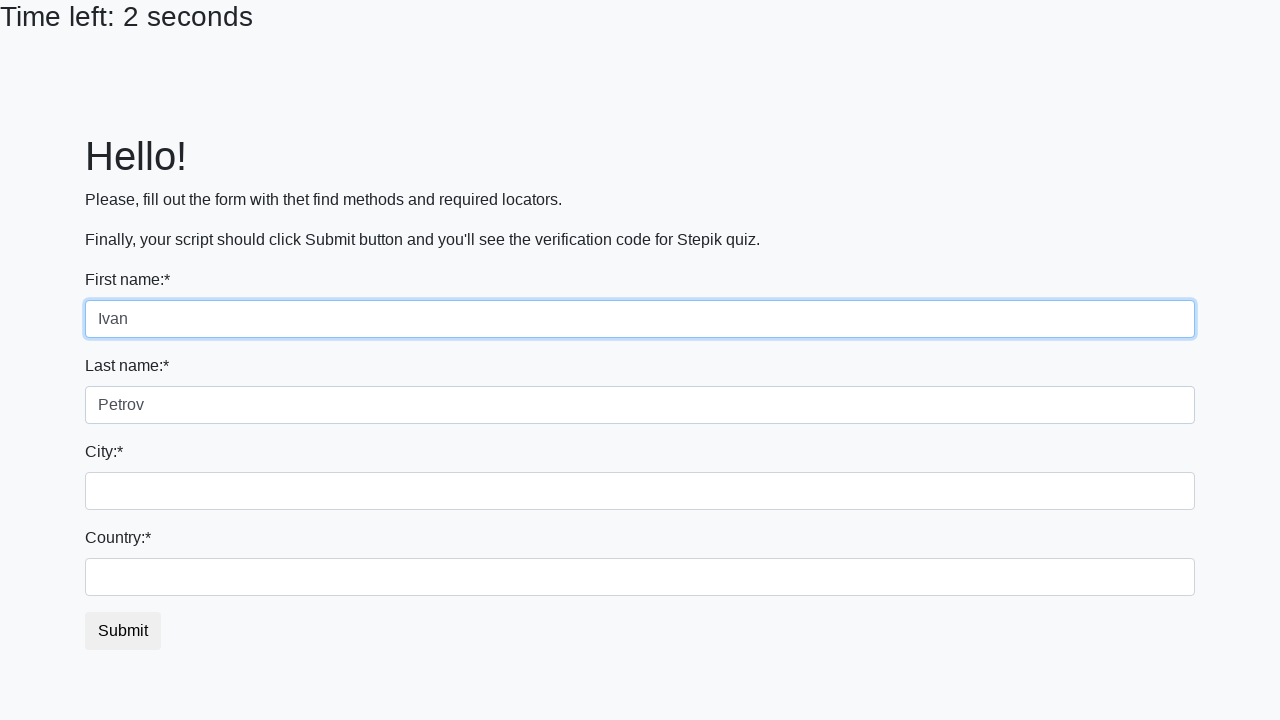

Filled city field with 'Smolensk' on input.city
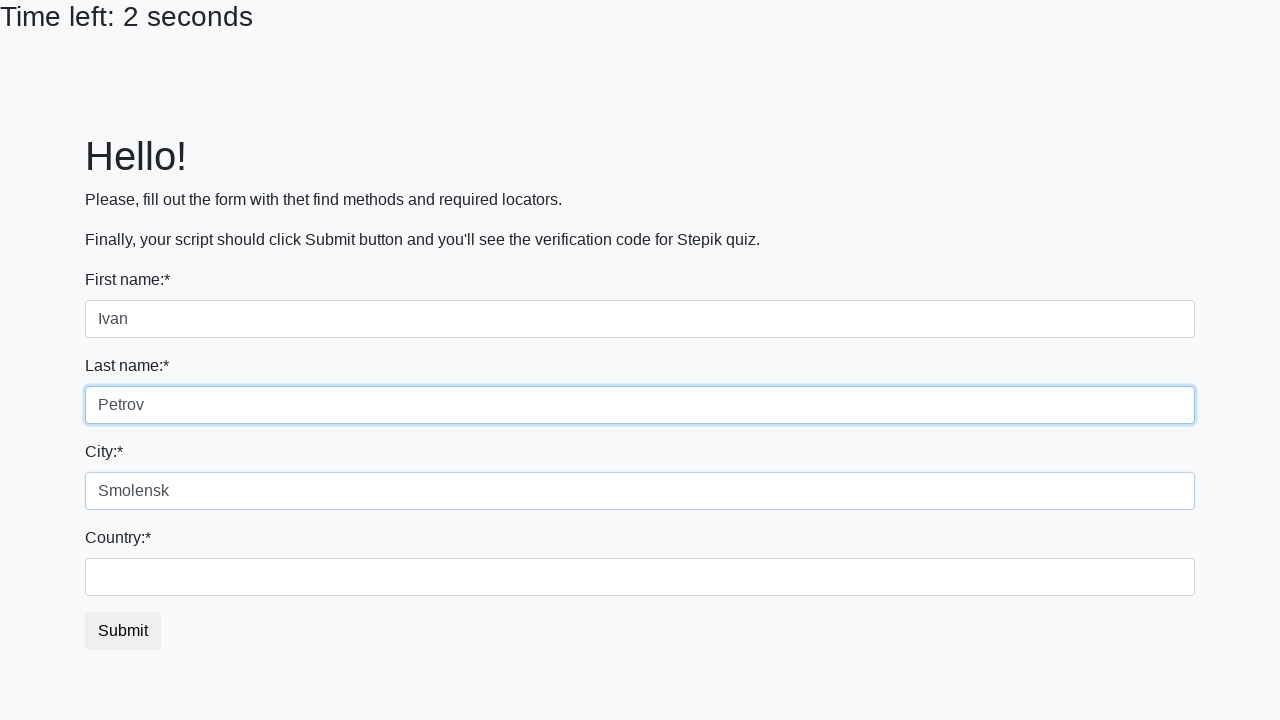

Filled country field with 'Russia' on #country
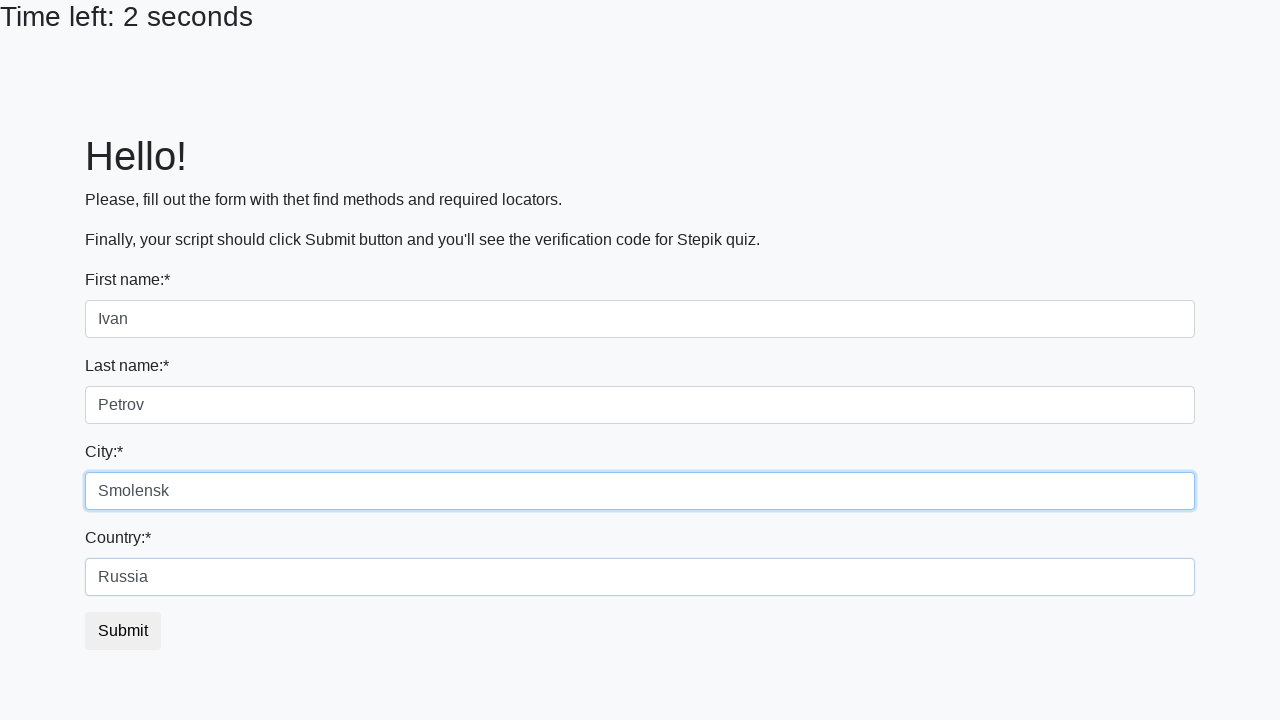

Clicked submit button to complete form submission at (123, 631) on button.btn
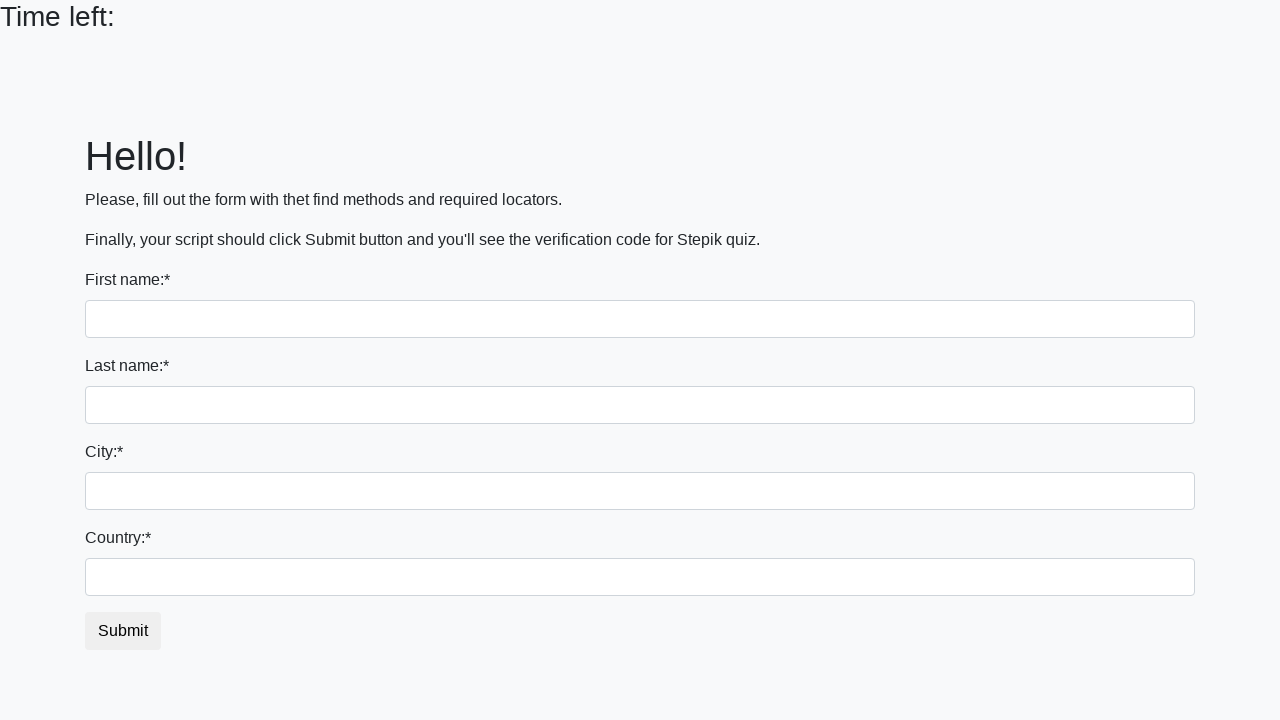

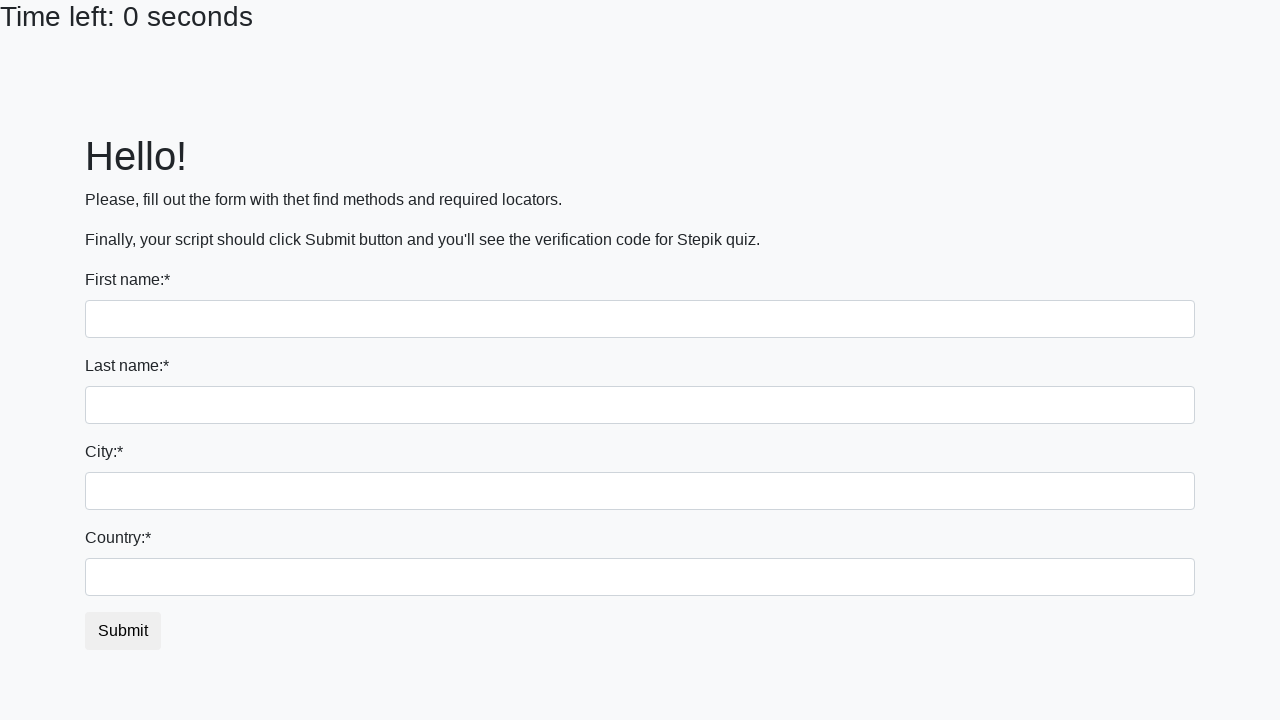